Tests the terms link in the footer of GitHub login page by clicking it and verifying the terms of service page loads

Starting URL: https://github.com/login

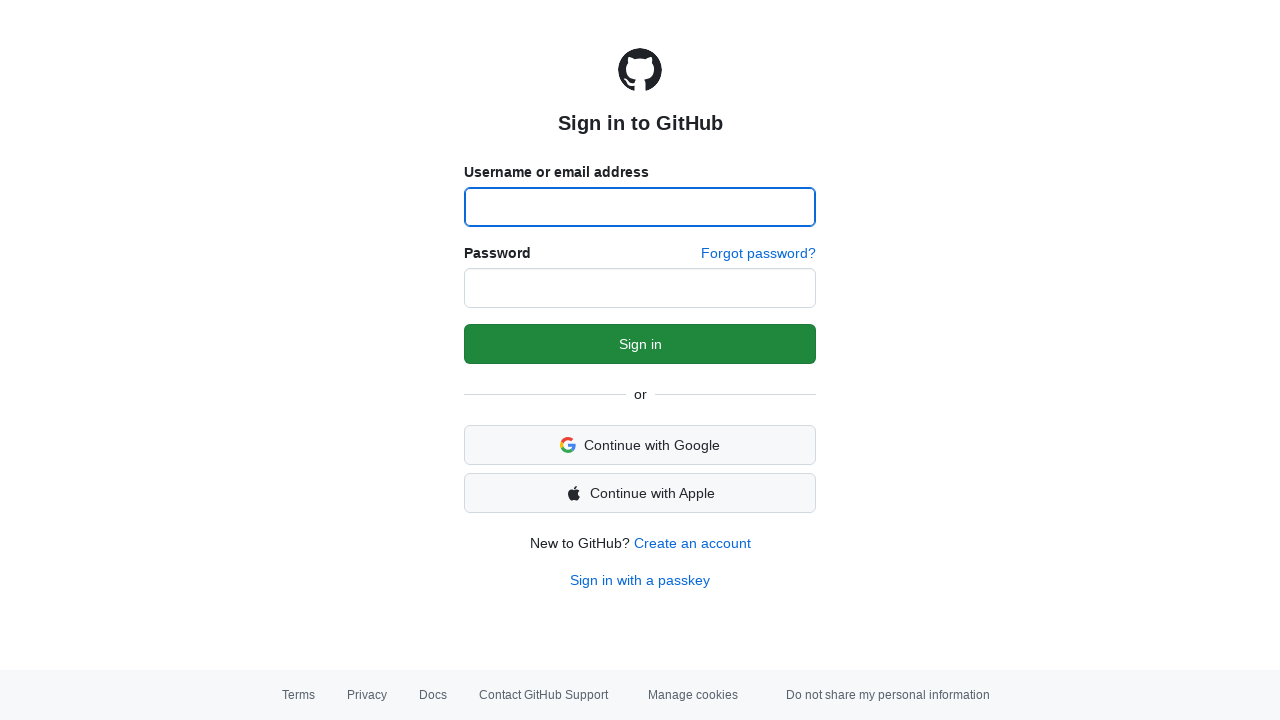

Clicked Terms link in footer at (298, 695) on a:has-text('Terms')
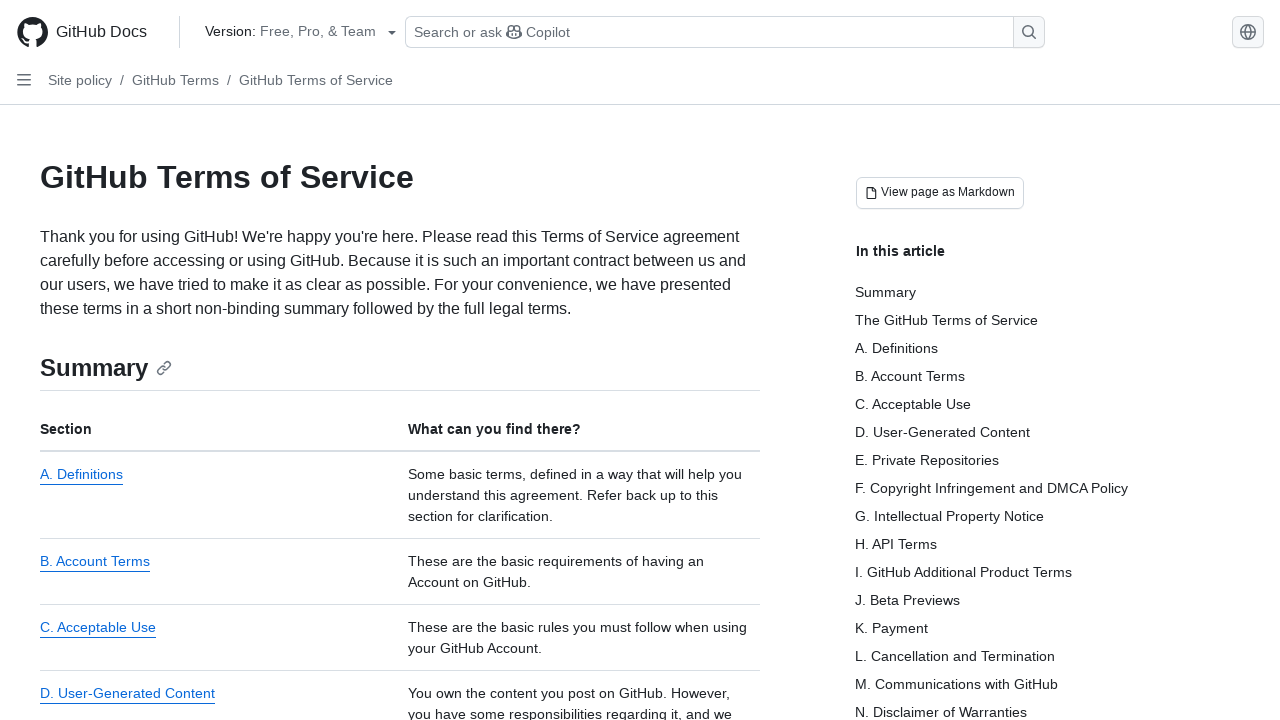

GitHub Terms of Service page loaded and title verified
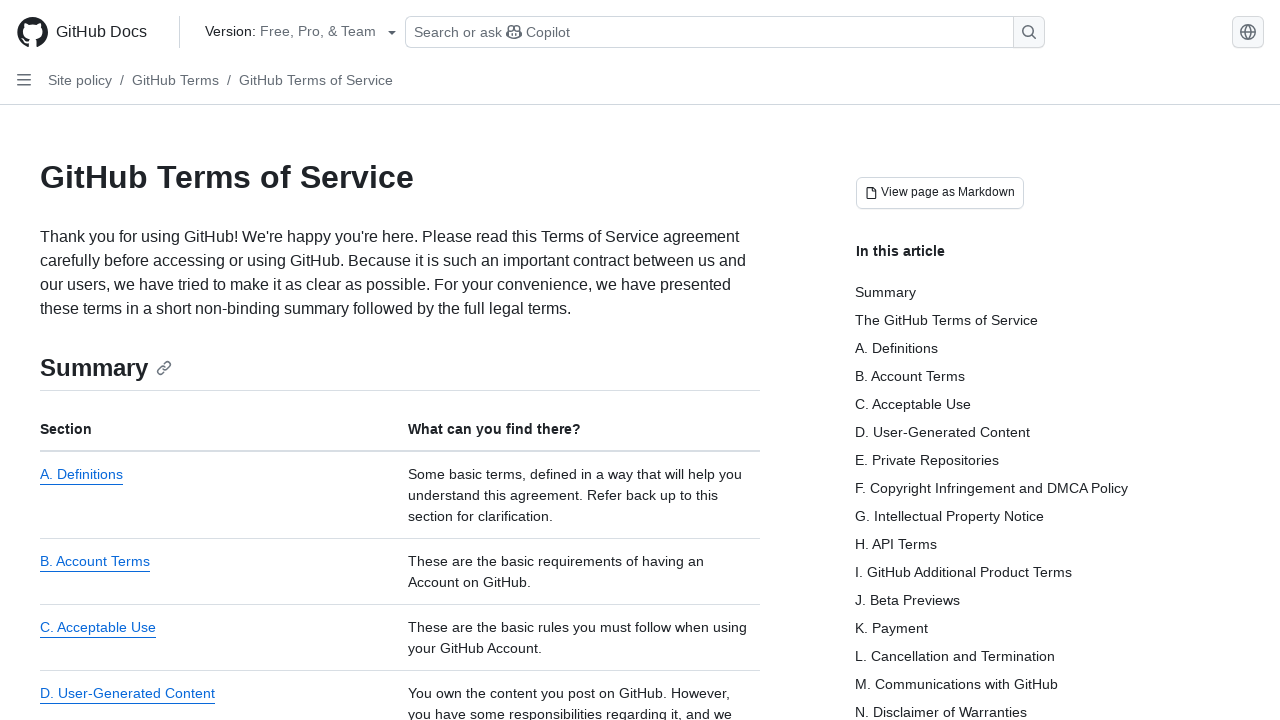

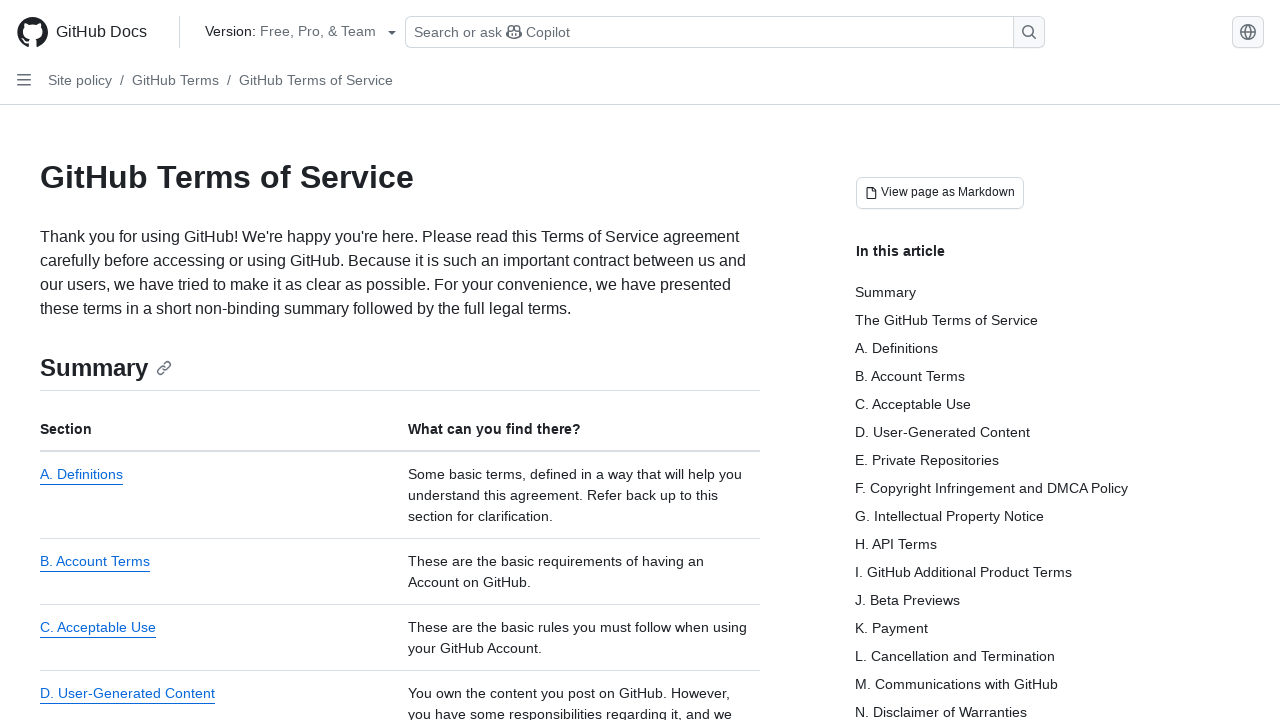